Tests that the currently applied filter is highlighted with a selected class

Starting URL: https://demo.playwright.dev/todomvc

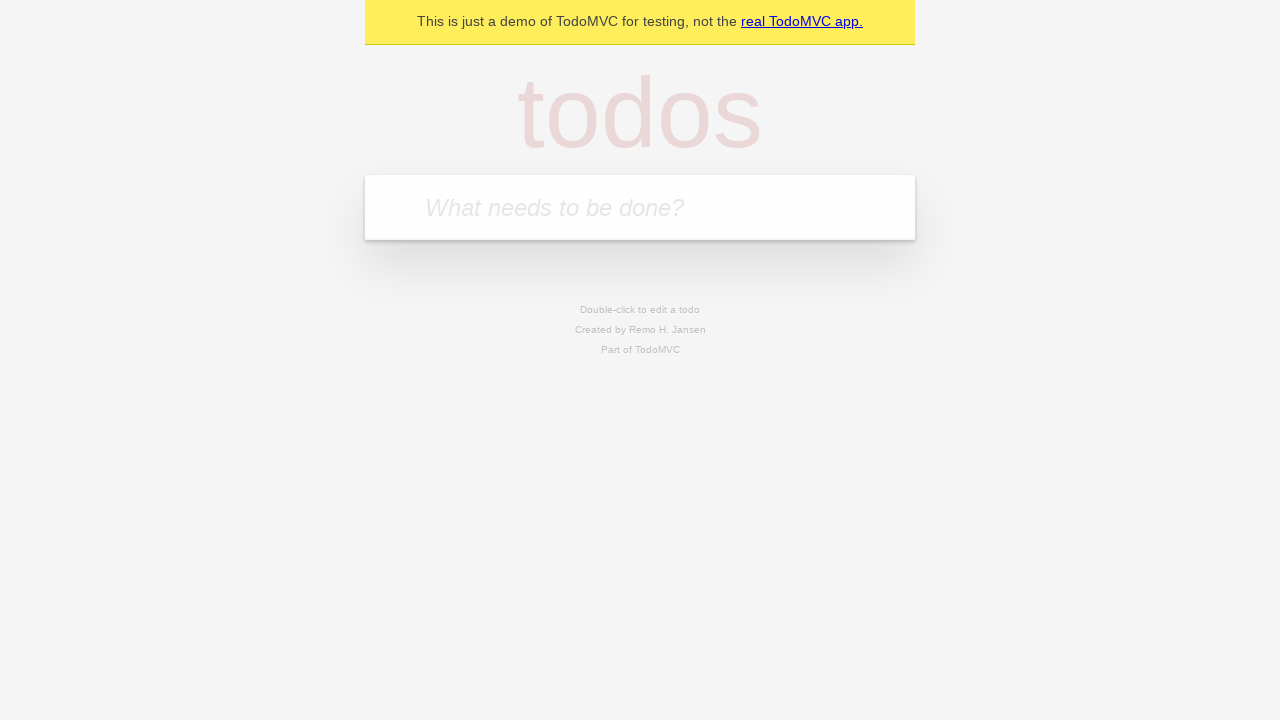

Filled todo input with 'buy some cheese' on internal:attr=[placeholder="What needs to be done?"i]
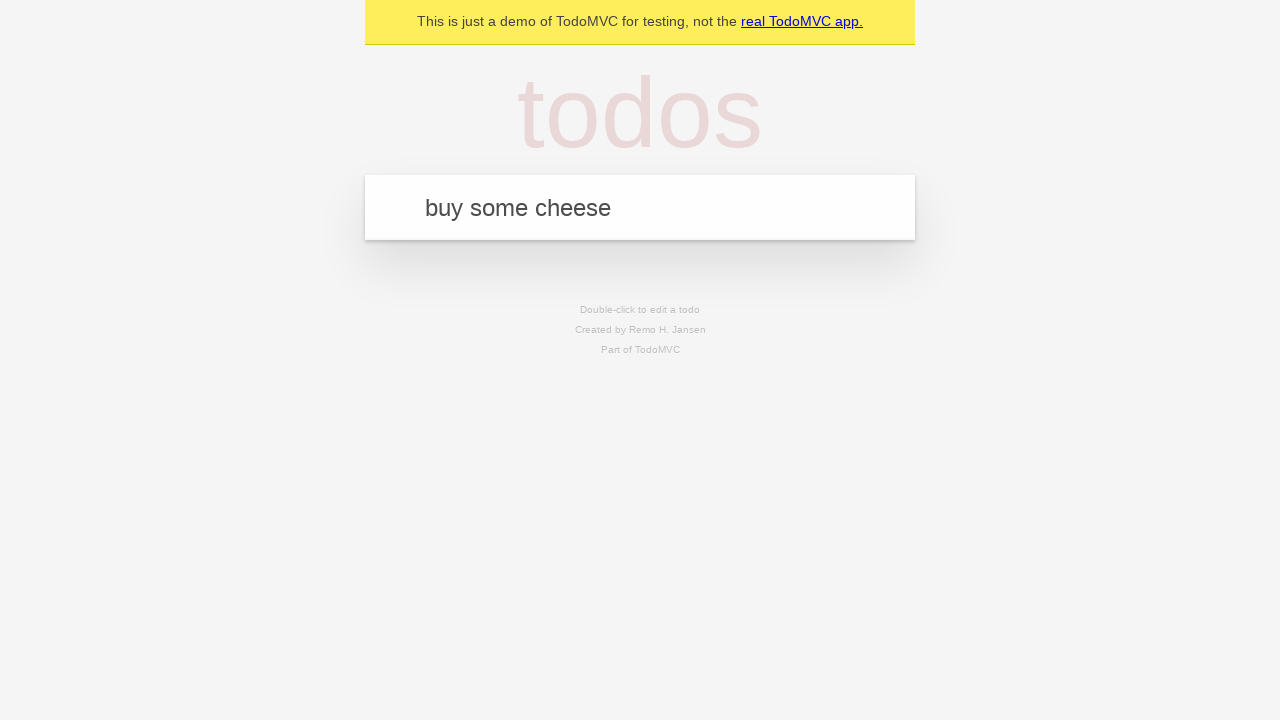

Pressed Enter to add first todo on internal:attr=[placeholder="What needs to be done?"i]
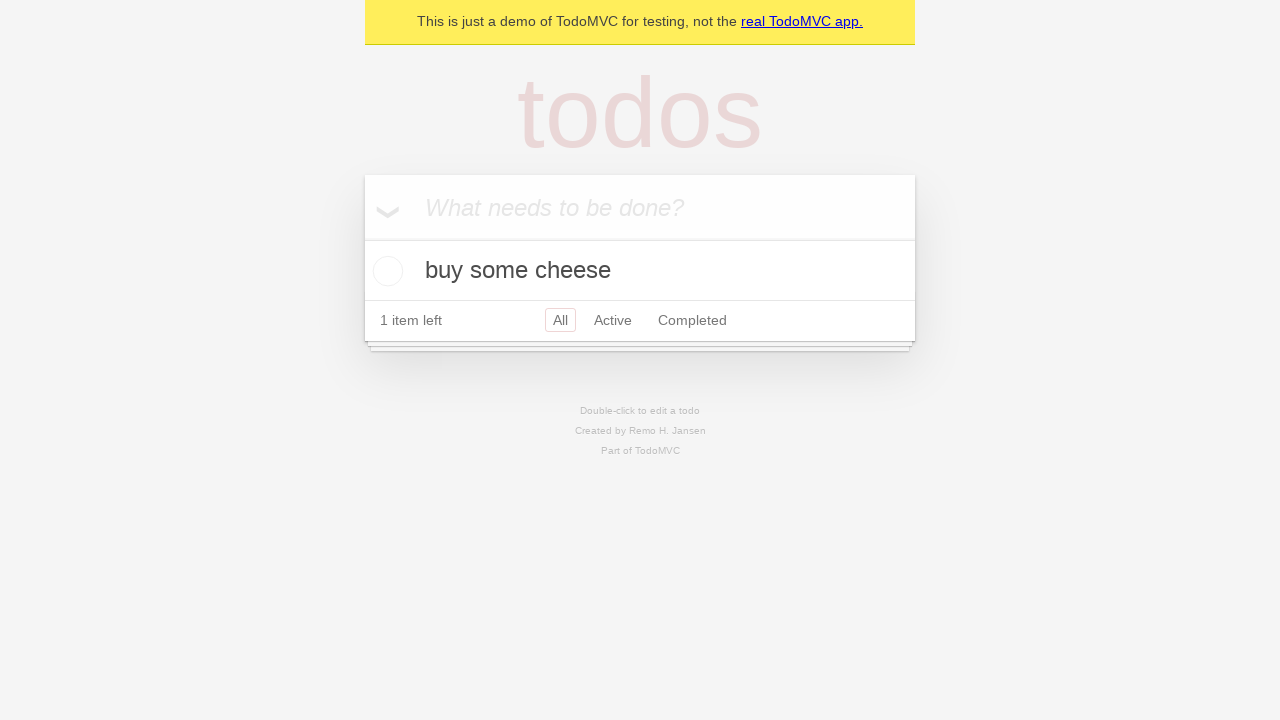

Filled todo input with 'feed the cat' on internal:attr=[placeholder="What needs to be done?"i]
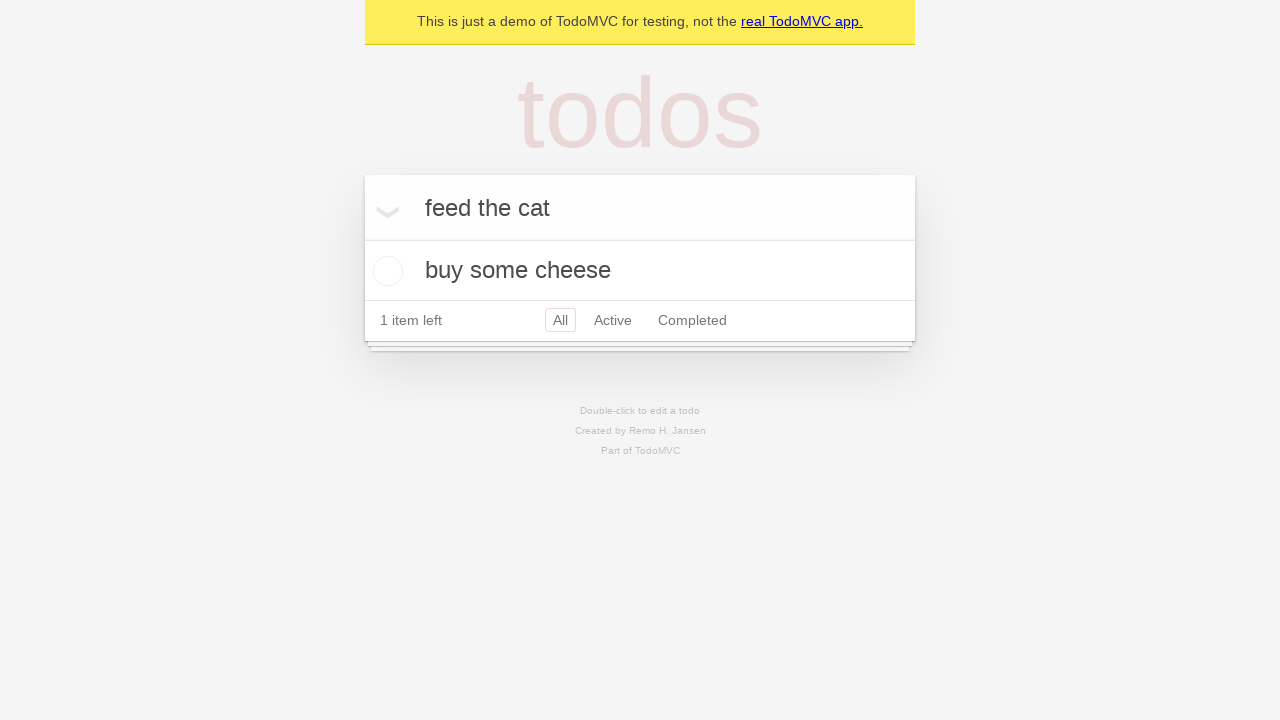

Pressed Enter to add second todo on internal:attr=[placeholder="What needs to be done?"i]
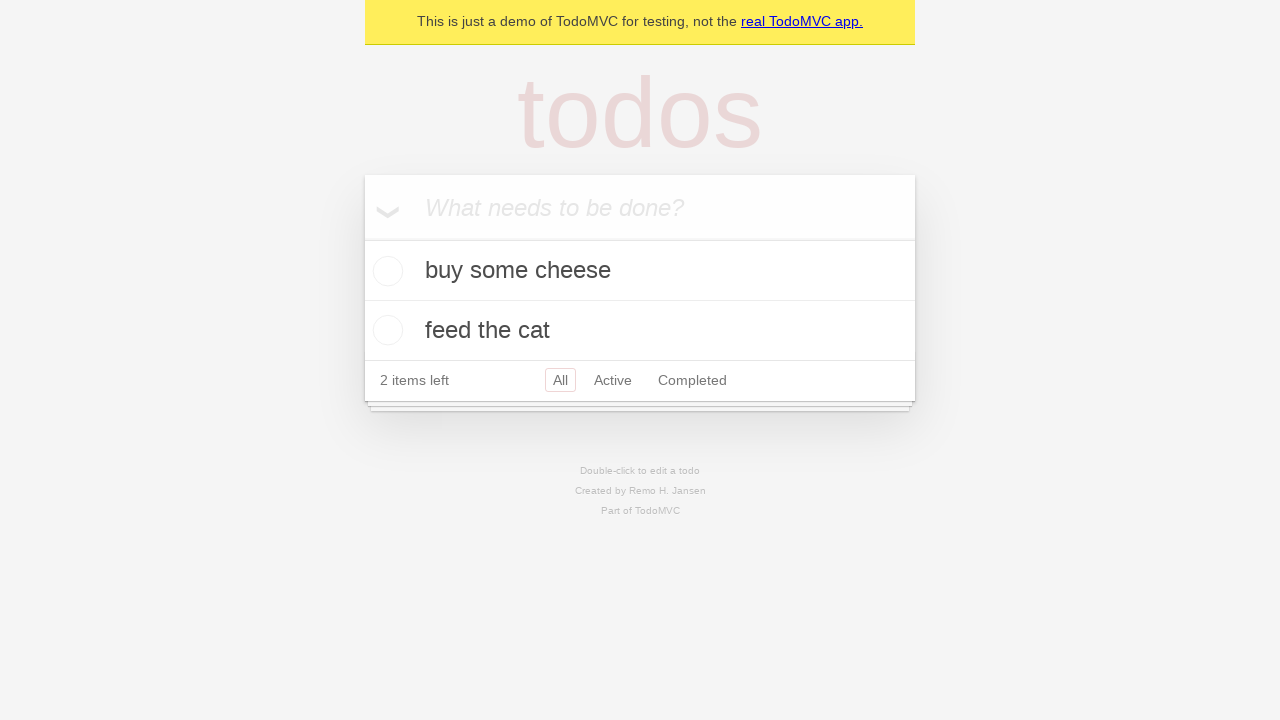

Filled todo input with 'book a doctors appointment' on internal:attr=[placeholder="What needs to be done?"i]
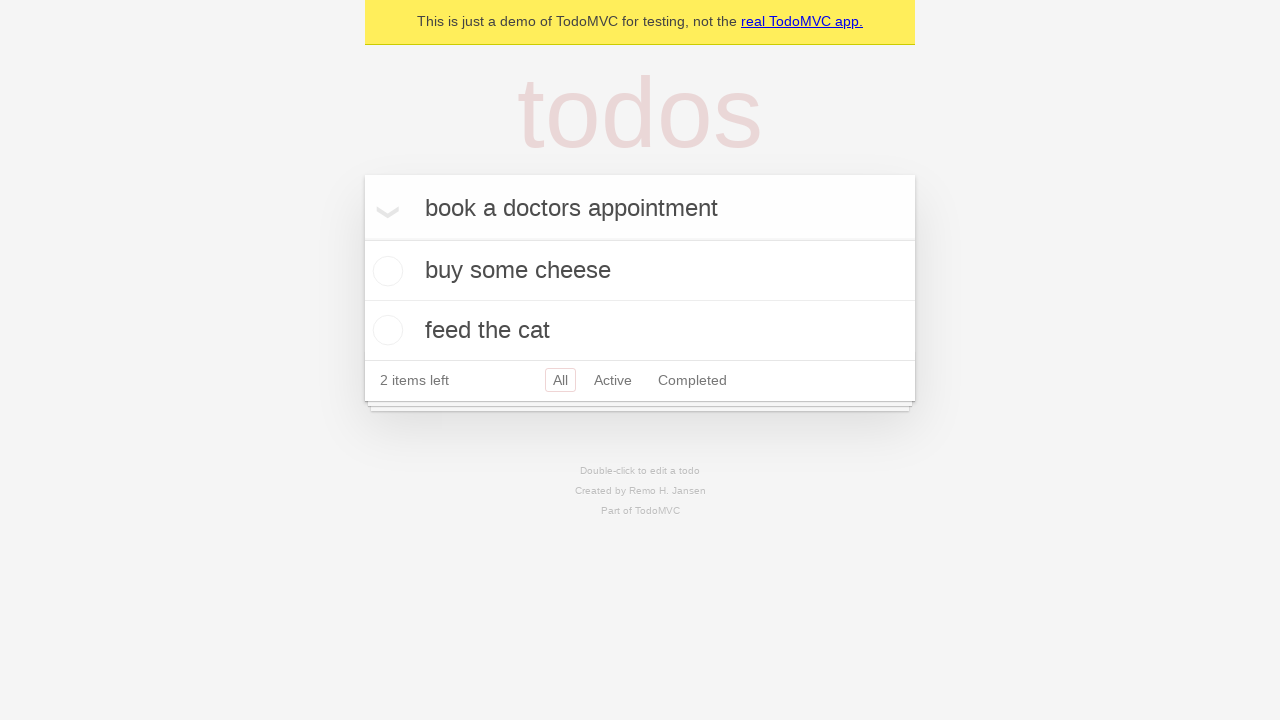

Pressed Enter to add third todo on internal:attr=[placeholder="What needs to be done?"i]
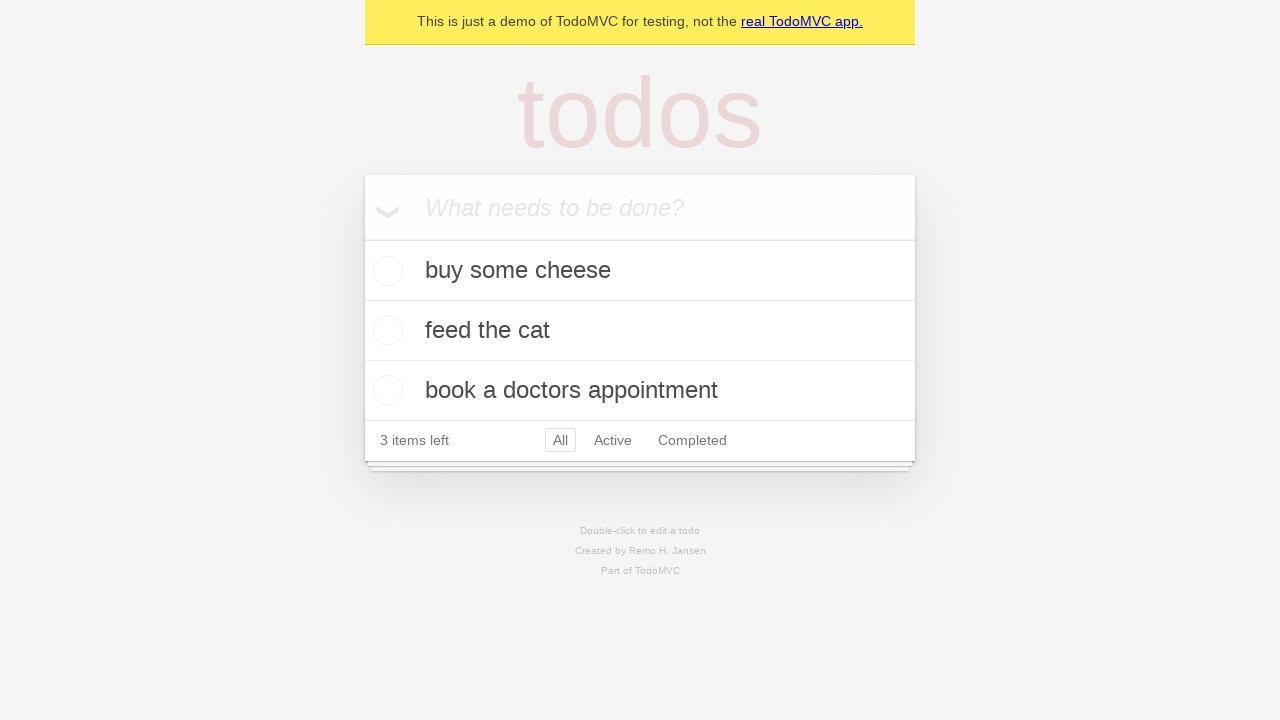

Located Active and Completed filter links
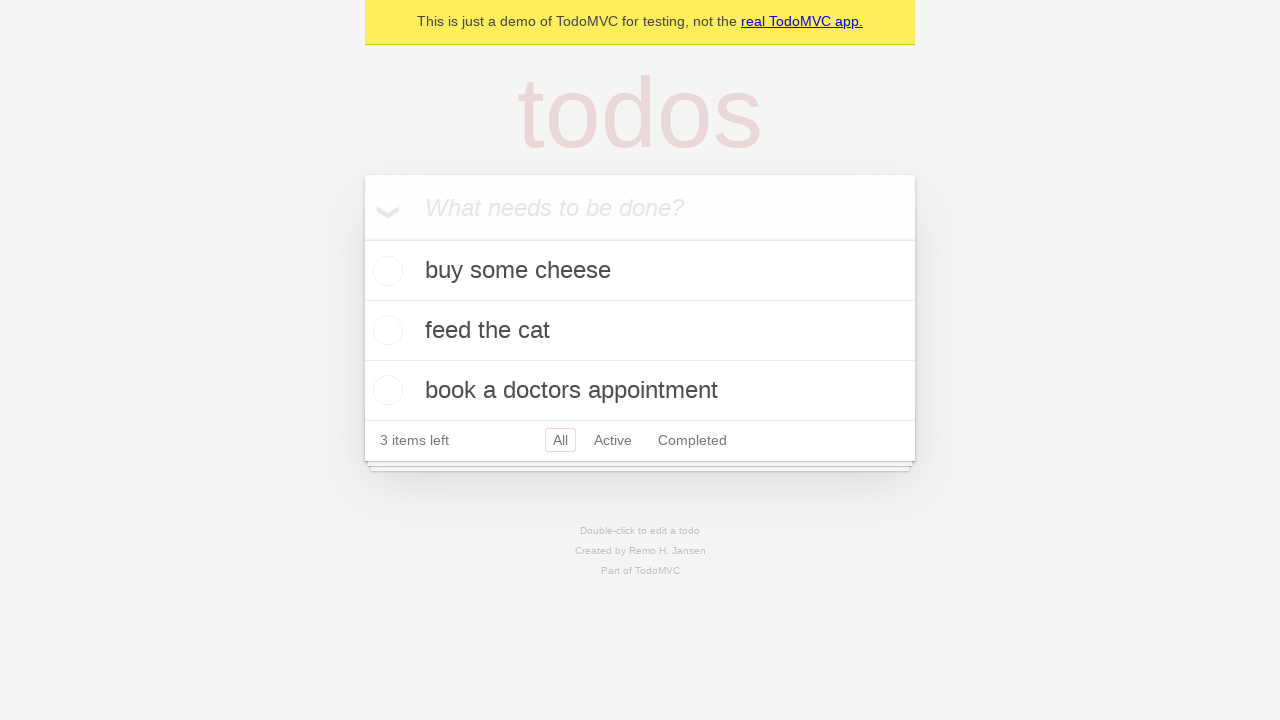

Clicked Active filter at (613, 440) on internal:role=link[name="Active"i]
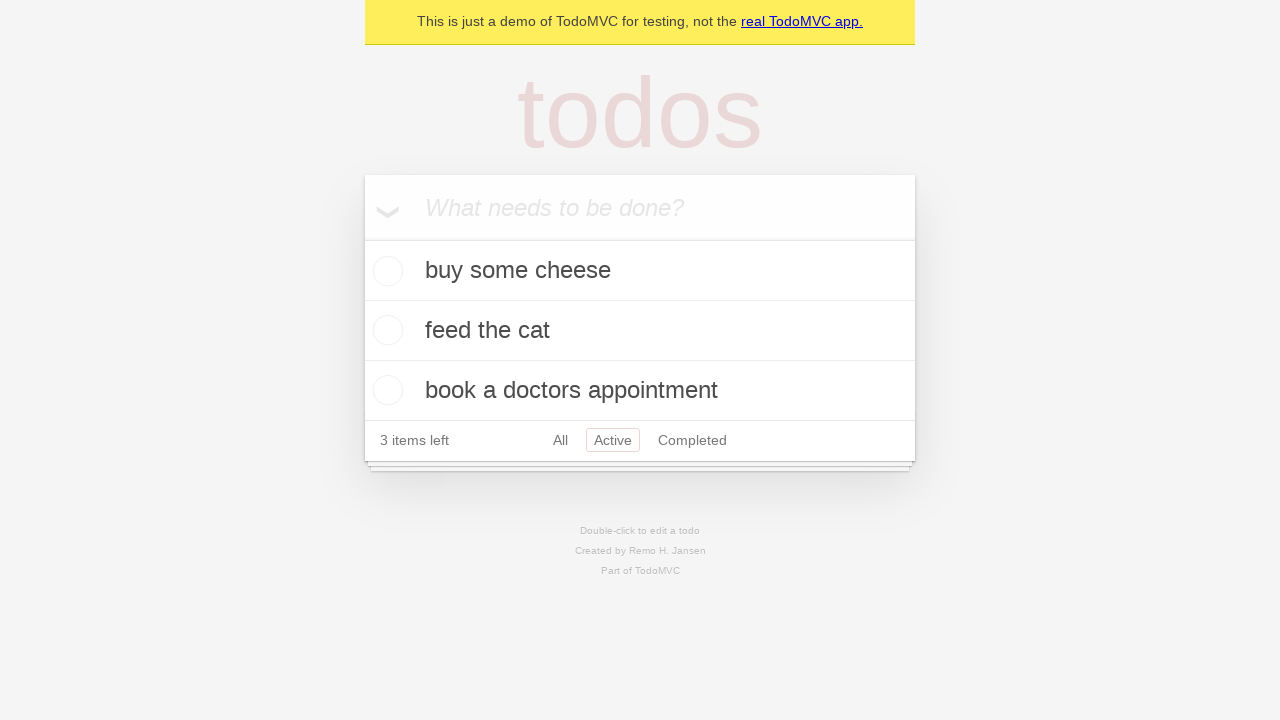

Clicked Completed filter to verify it is highlighted as currently applied filter at (692, 440) on internal:role=link[name="Completed"i]
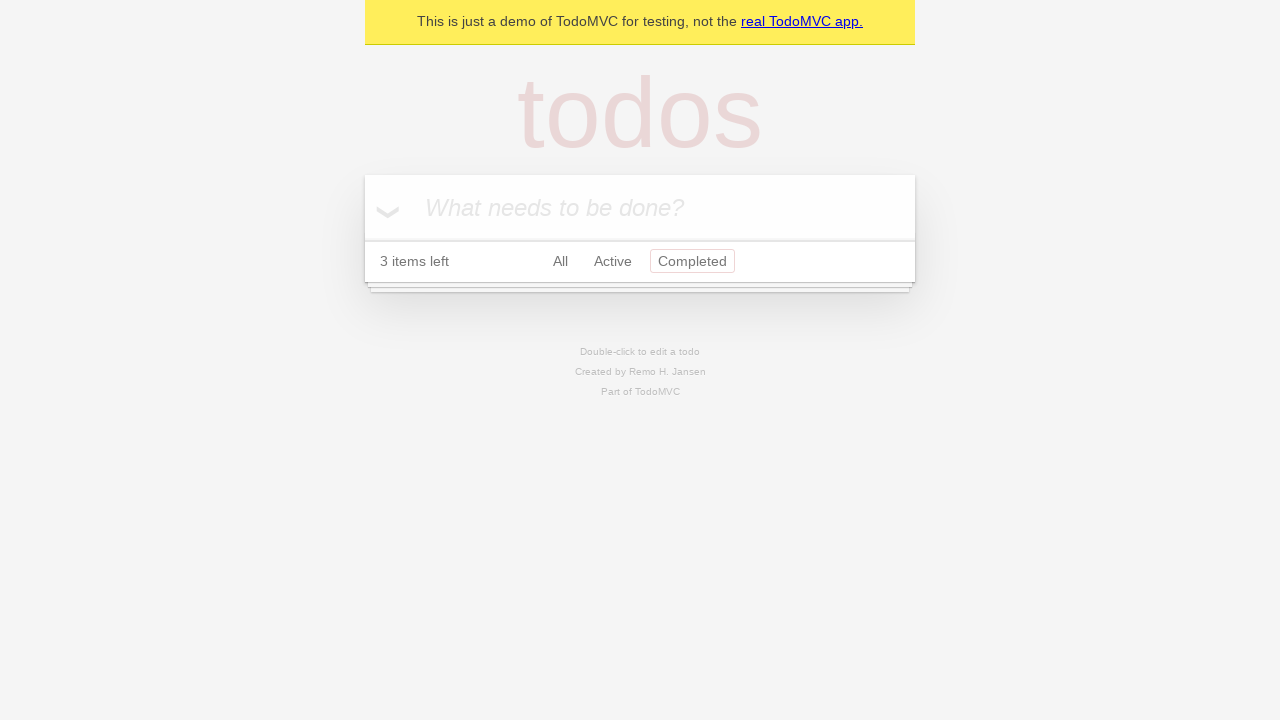

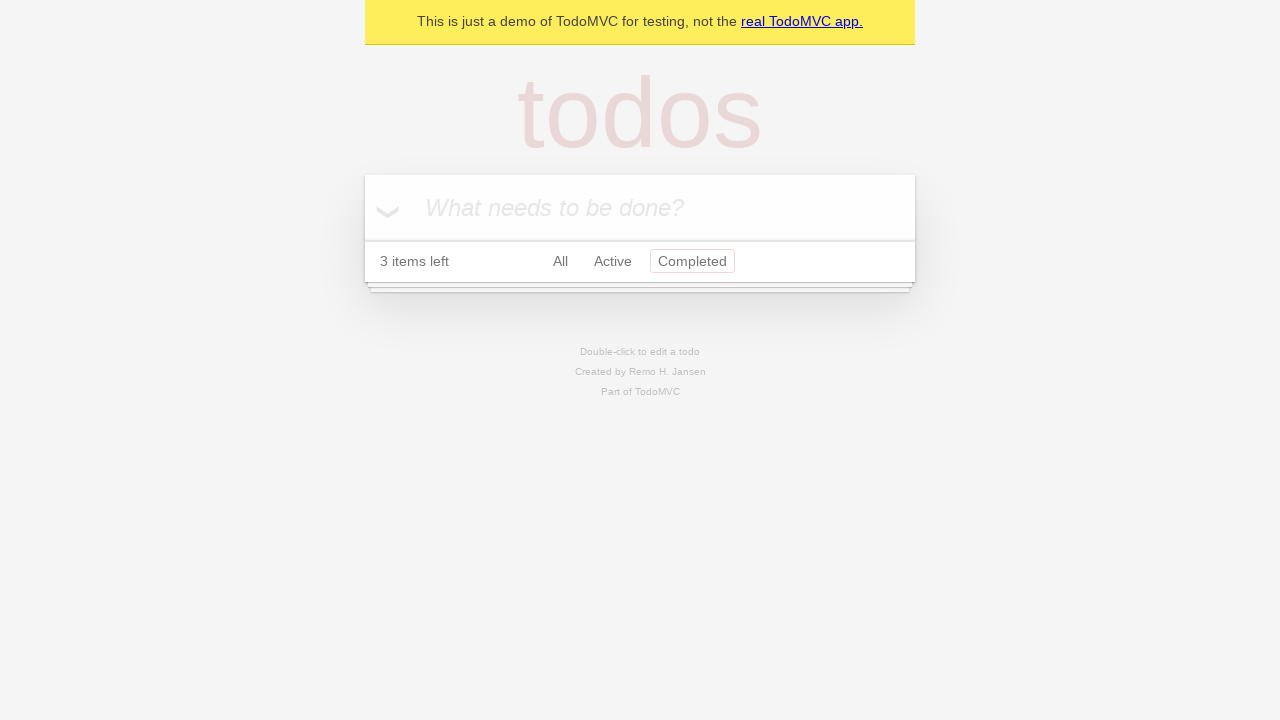